Tests the subtract function by entering numbers and verifying the subtraction is calculated correctly

Starting URL: https://testsheepnz.github.io/BasicCalculator.html

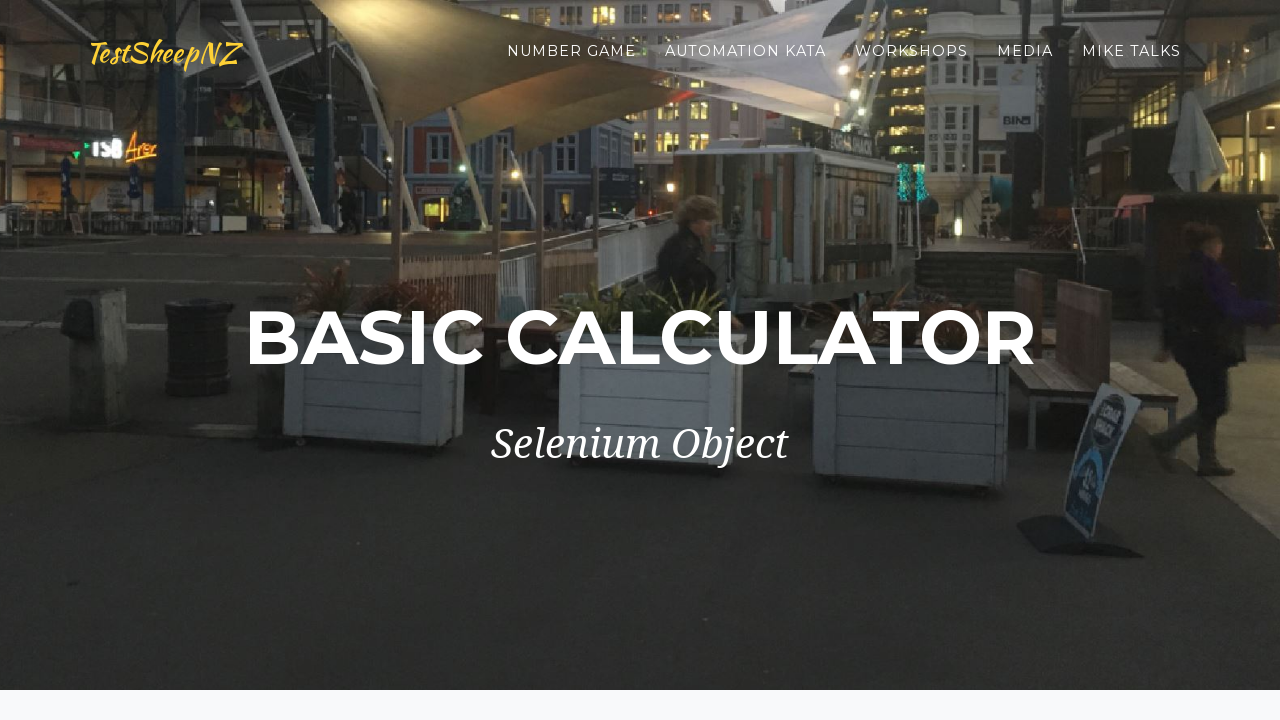

Scrolled to bottom of page
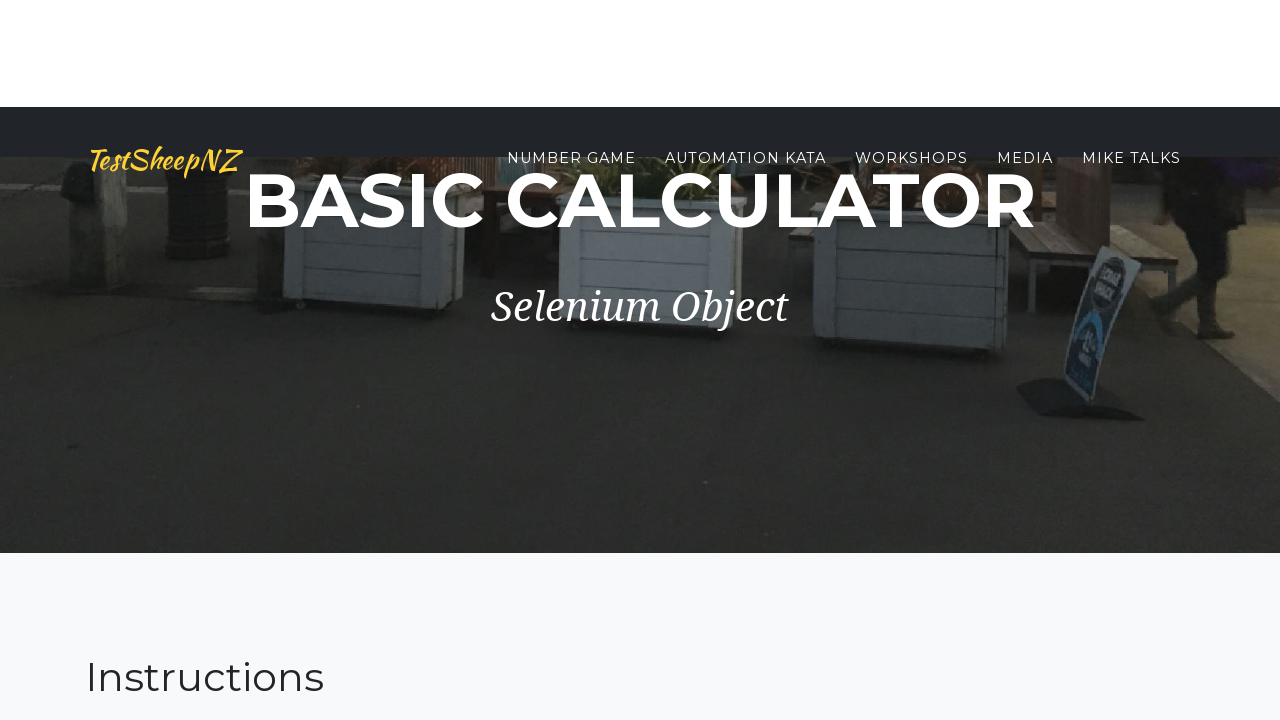

Selected Build 2 from dropdown on #selectBuild
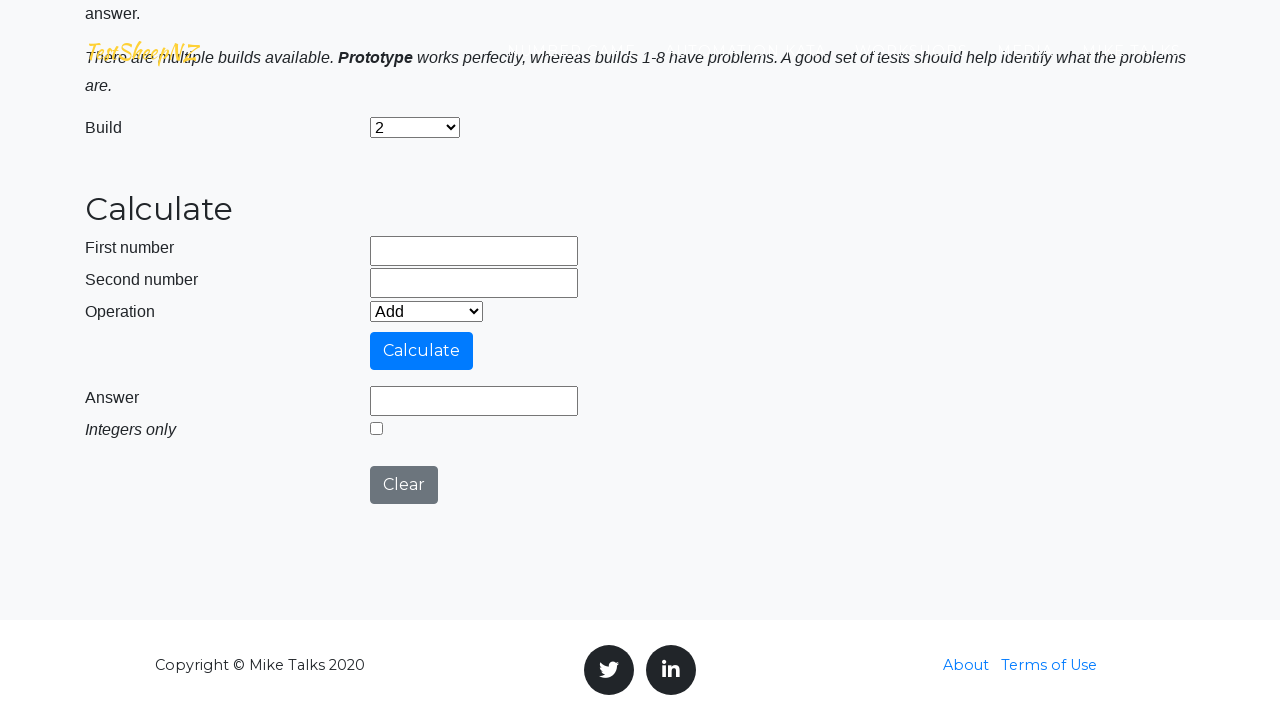

Selected subtract operation from dropdown on #selectOperationDropdown
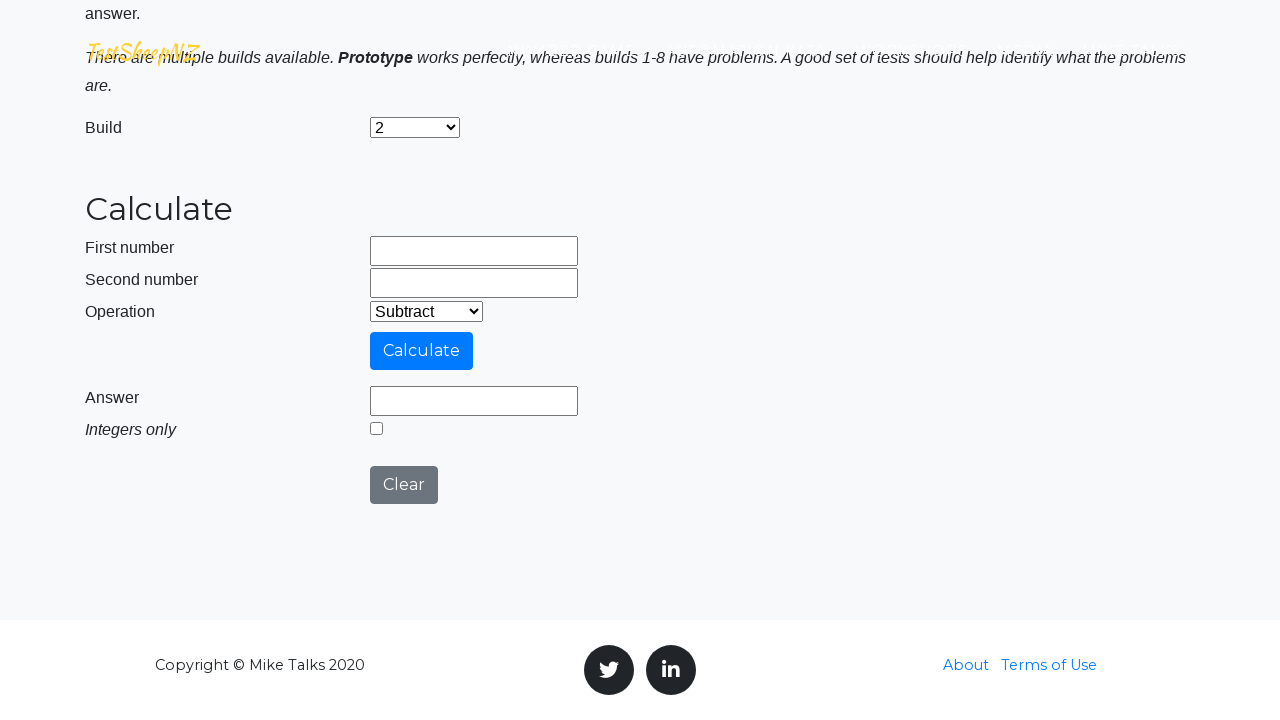

Entered 1500 in first number field on input[name='number1']
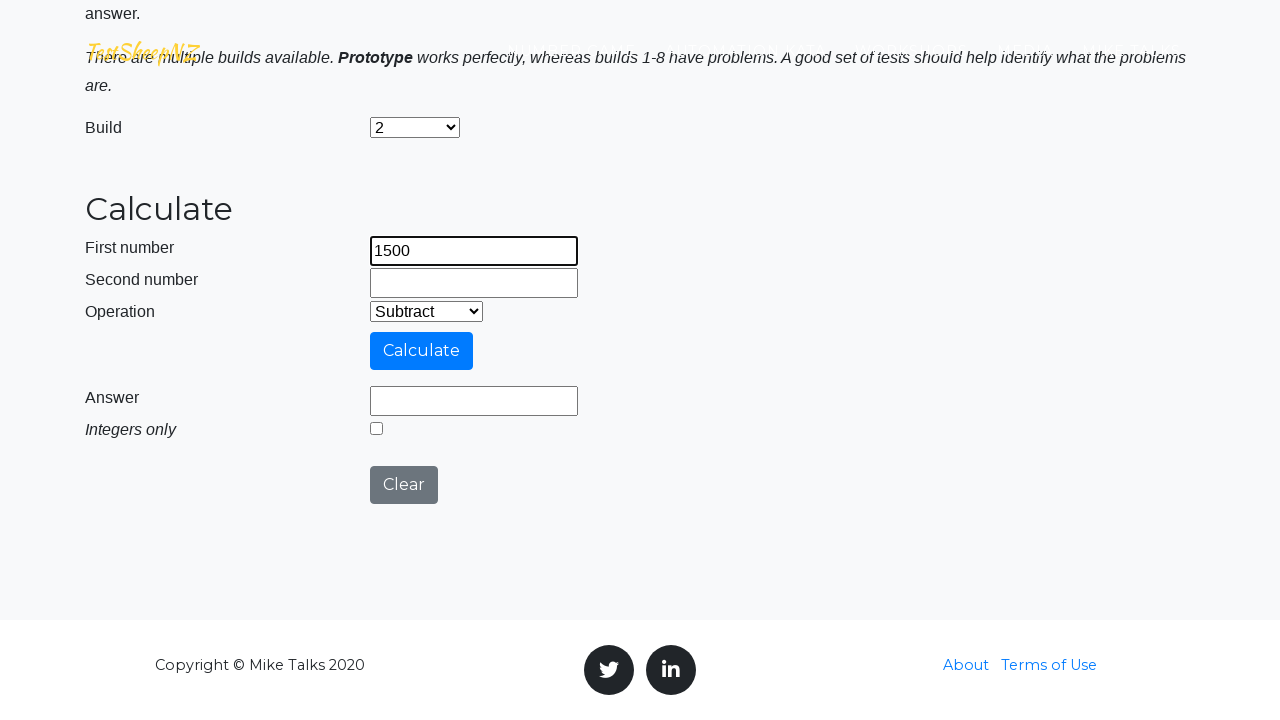

Entered 110.43 in second number field on input[name='number2']
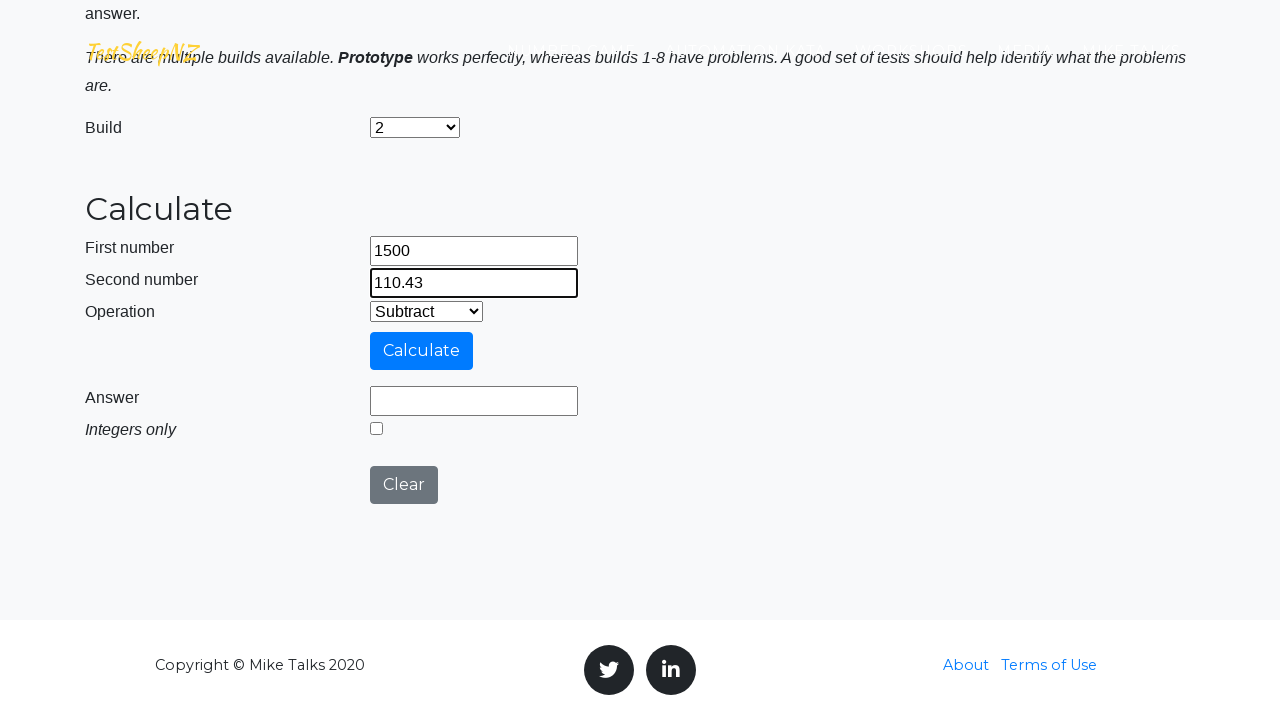

Clicked calculate button at (422, 351) on #calculateButton
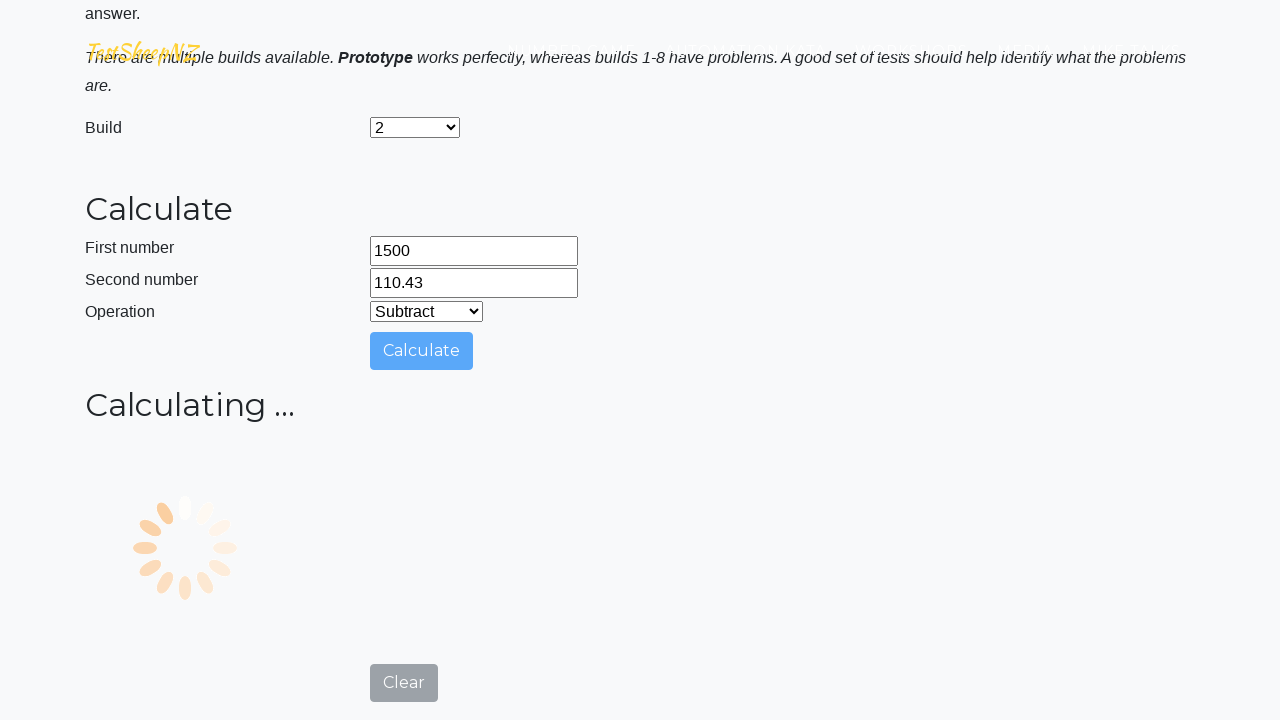

Result field loaded and is visible
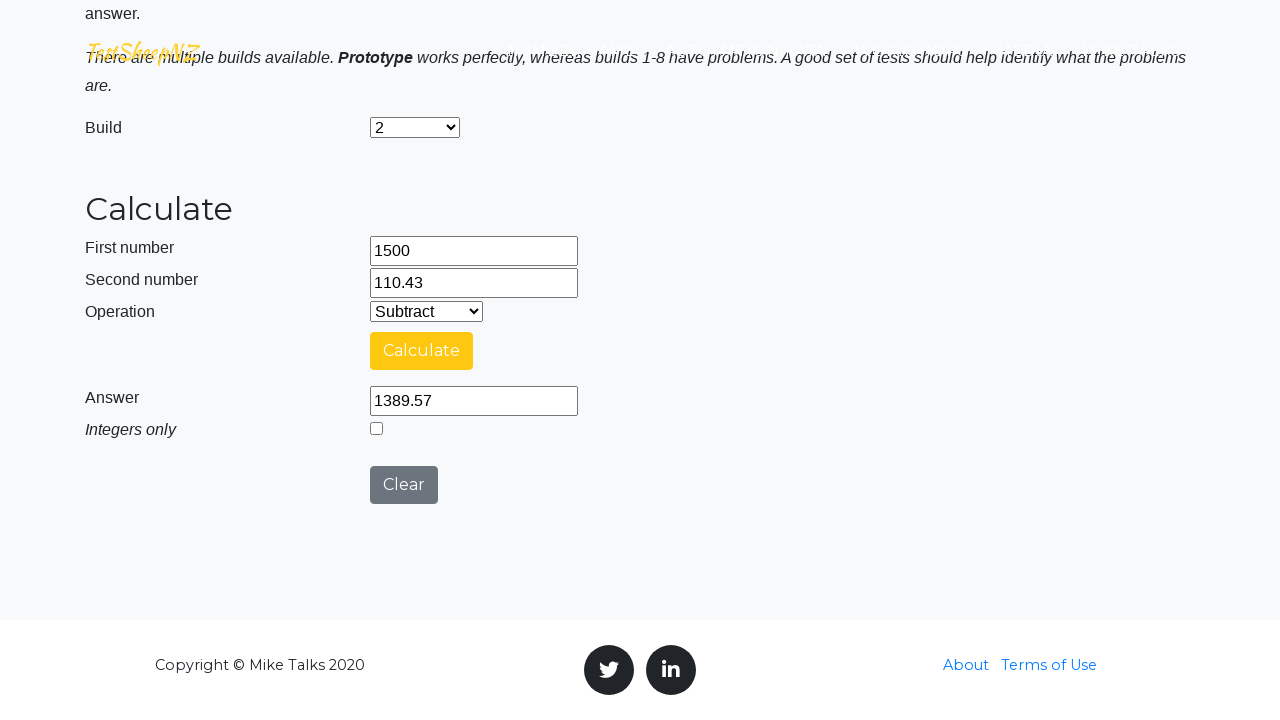

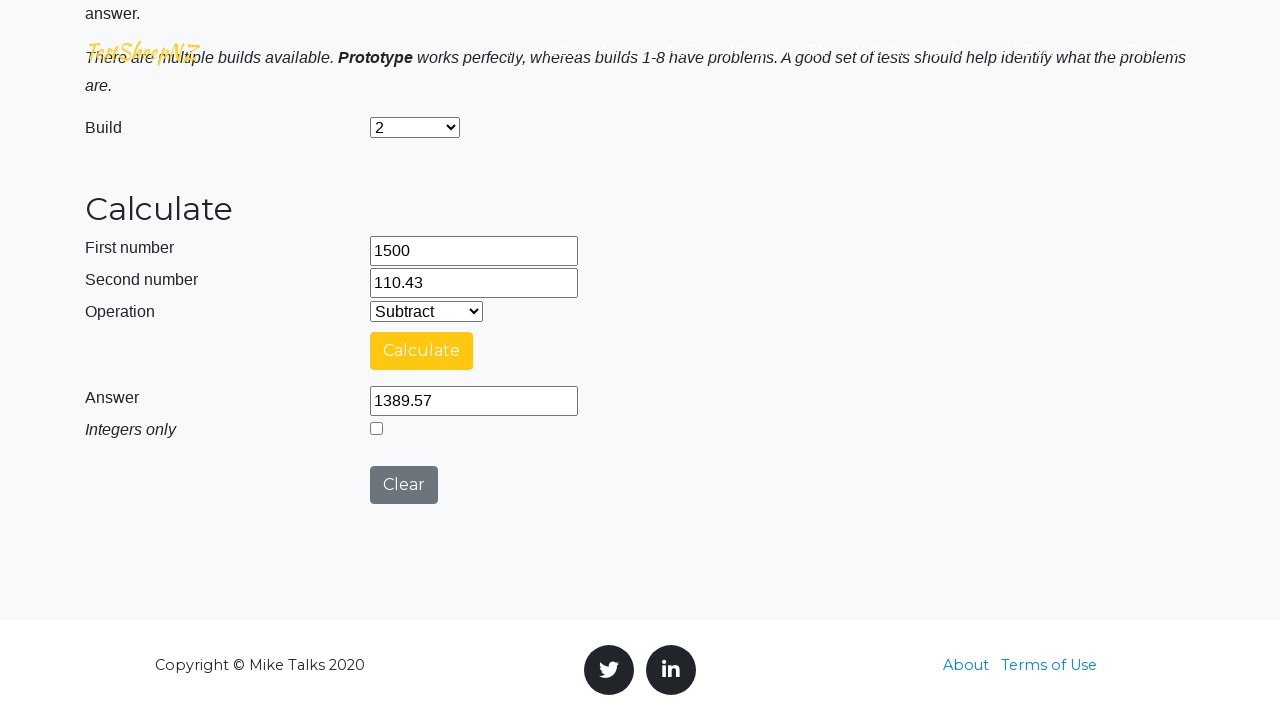